Tests drag and drop functionality by dragging an element and dropping it onto a target droppable area within an iframe

Starting URL: https://jqueryui.com/droppable/

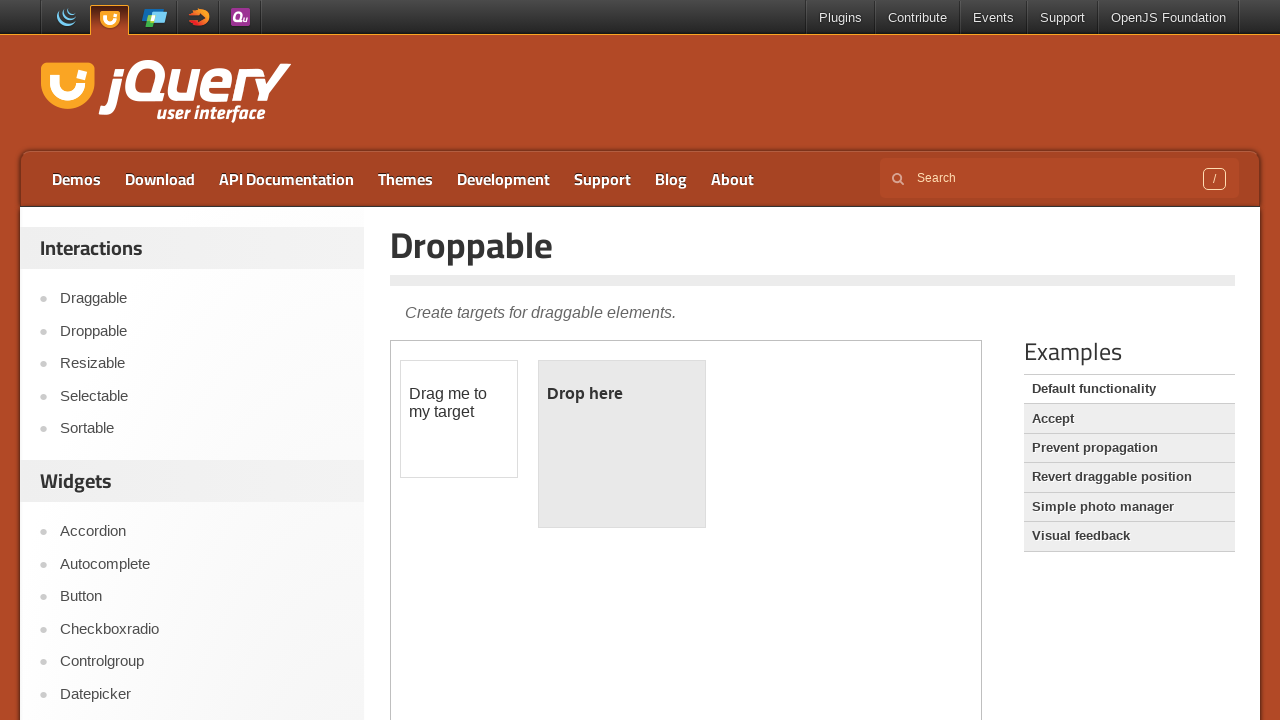

Navigated to jQuery UI droppable demo page
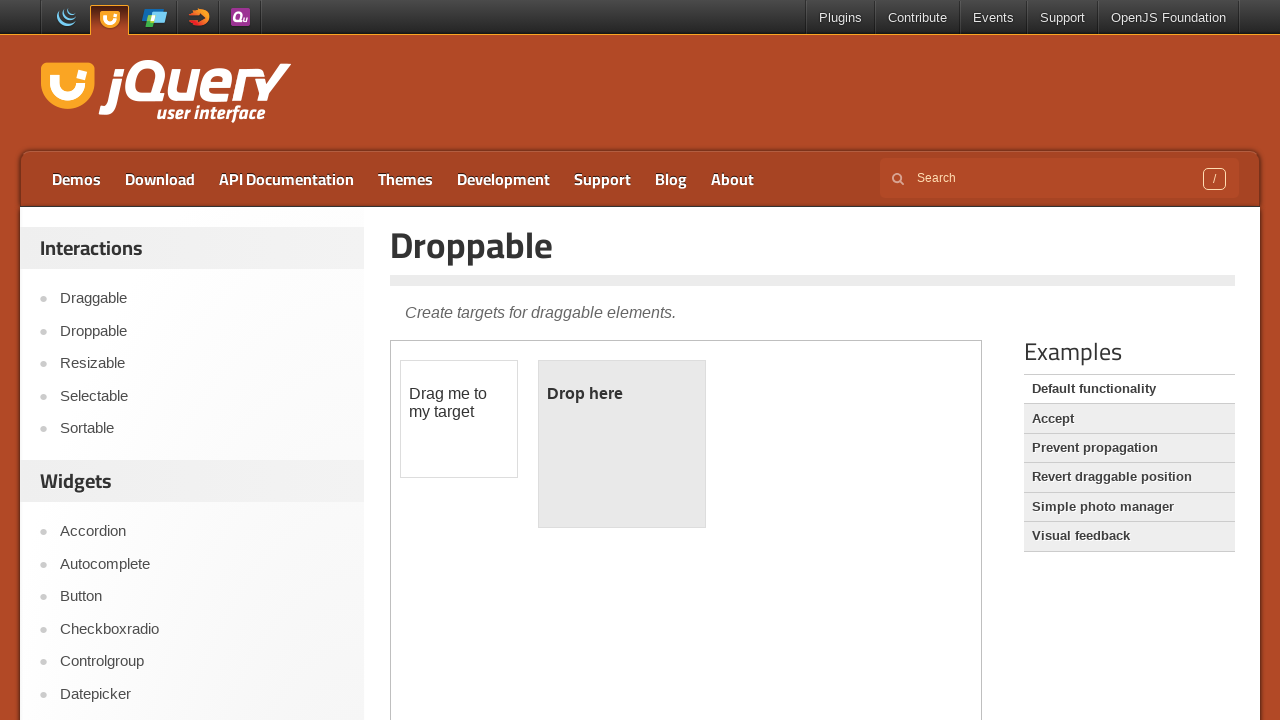

Located the iframe containing the drag and drop demo
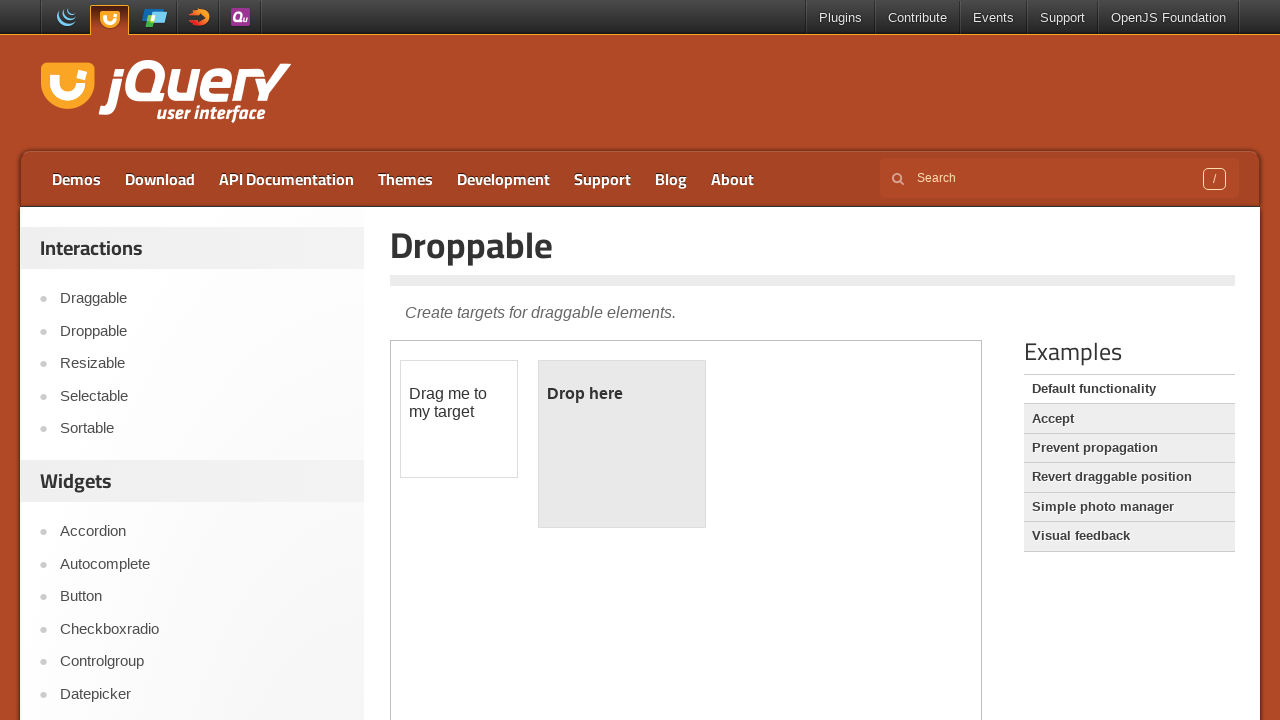

Located the draggable element
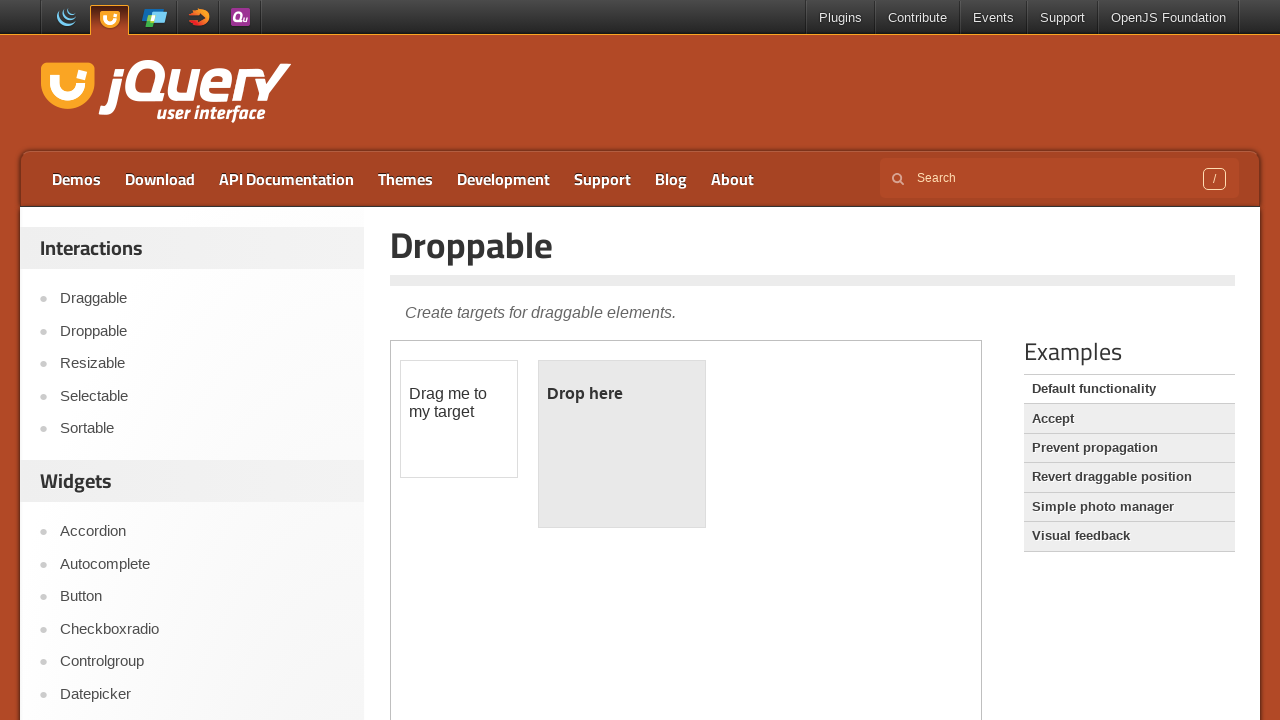

Located the droppable target area
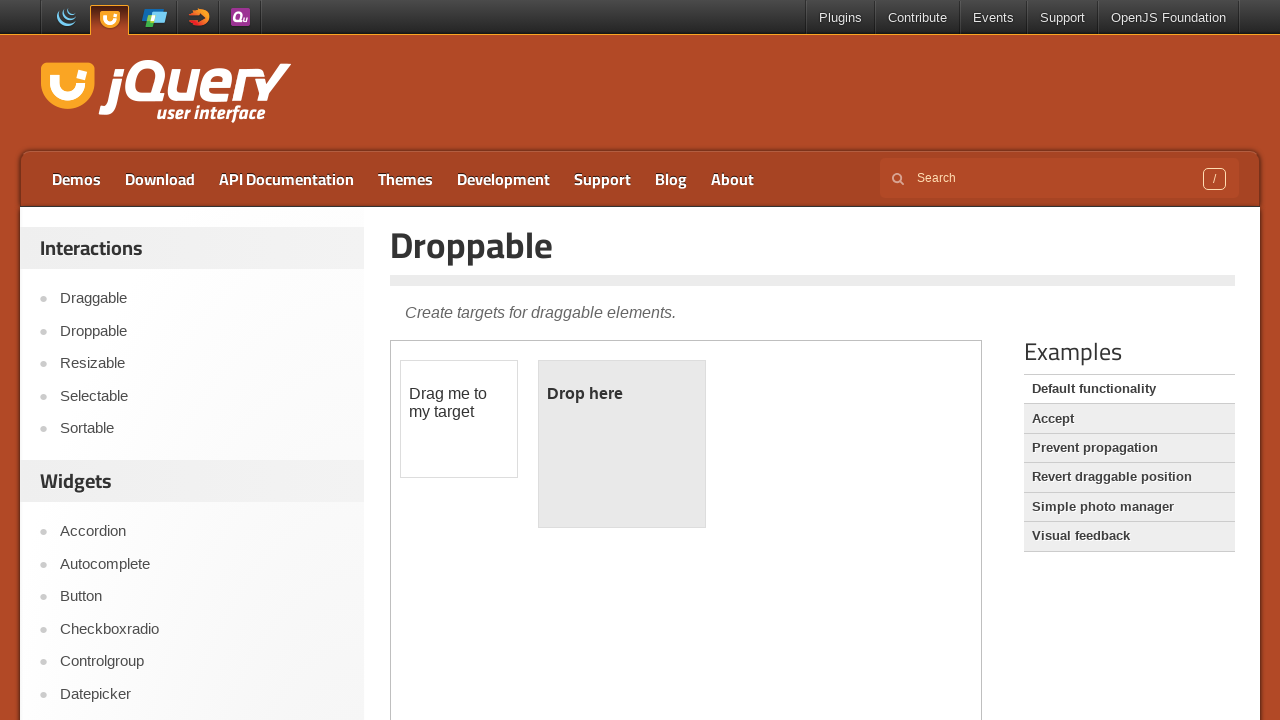

Dragged the draggable element and dropped it onto the droppable area at (622, 444)
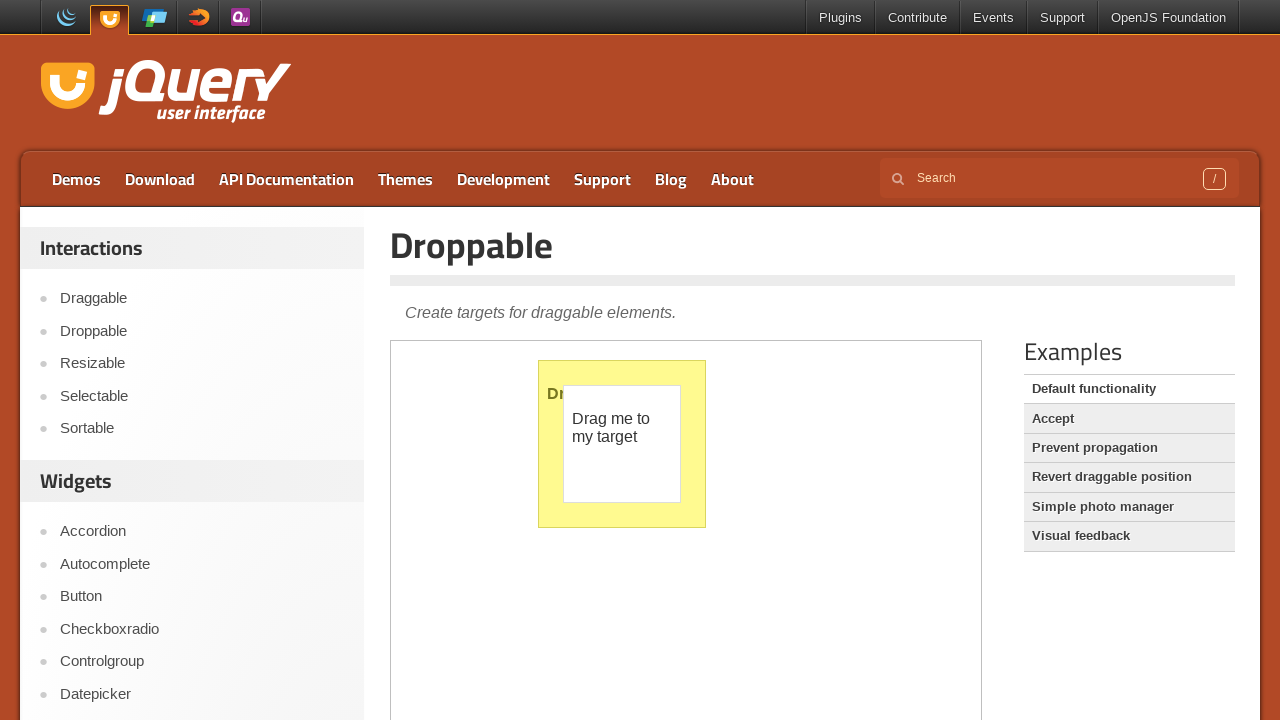

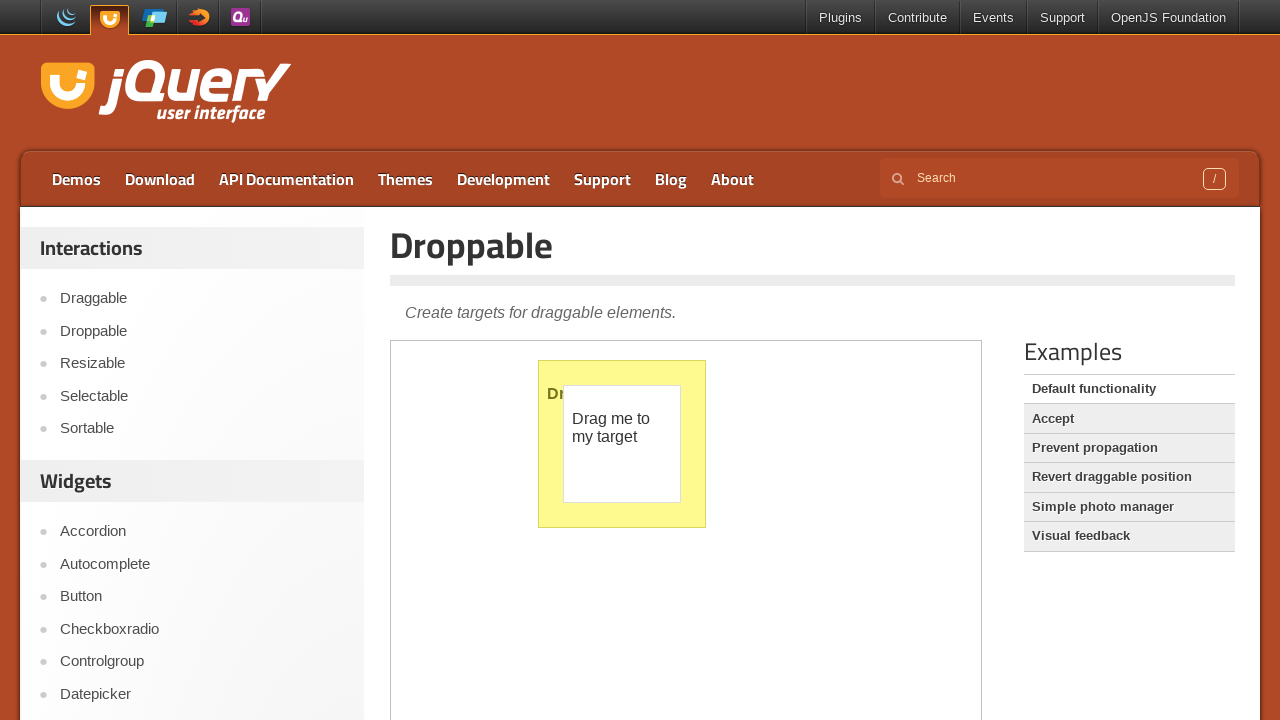